Scrolls down the Dove homepage to view content below the fold

Starting URL: https://www.dove.com

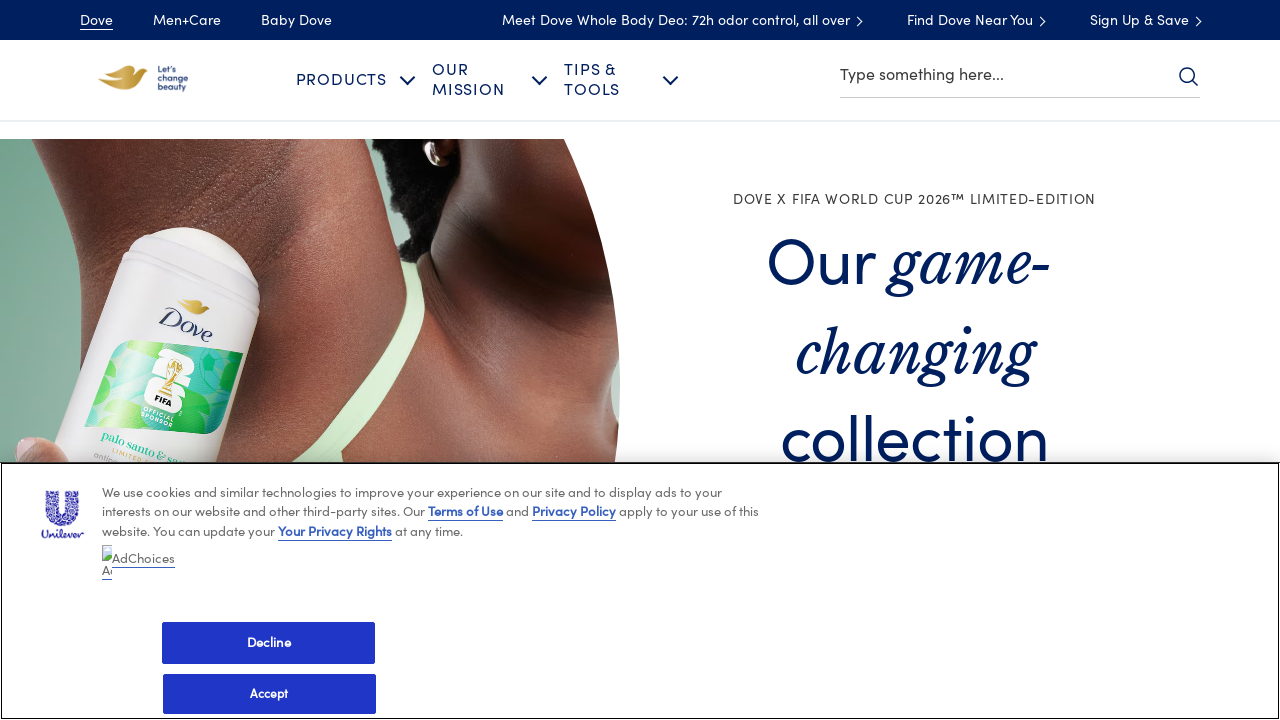

Scrolled down 700 pixels to view content below the fold on Dove homepage
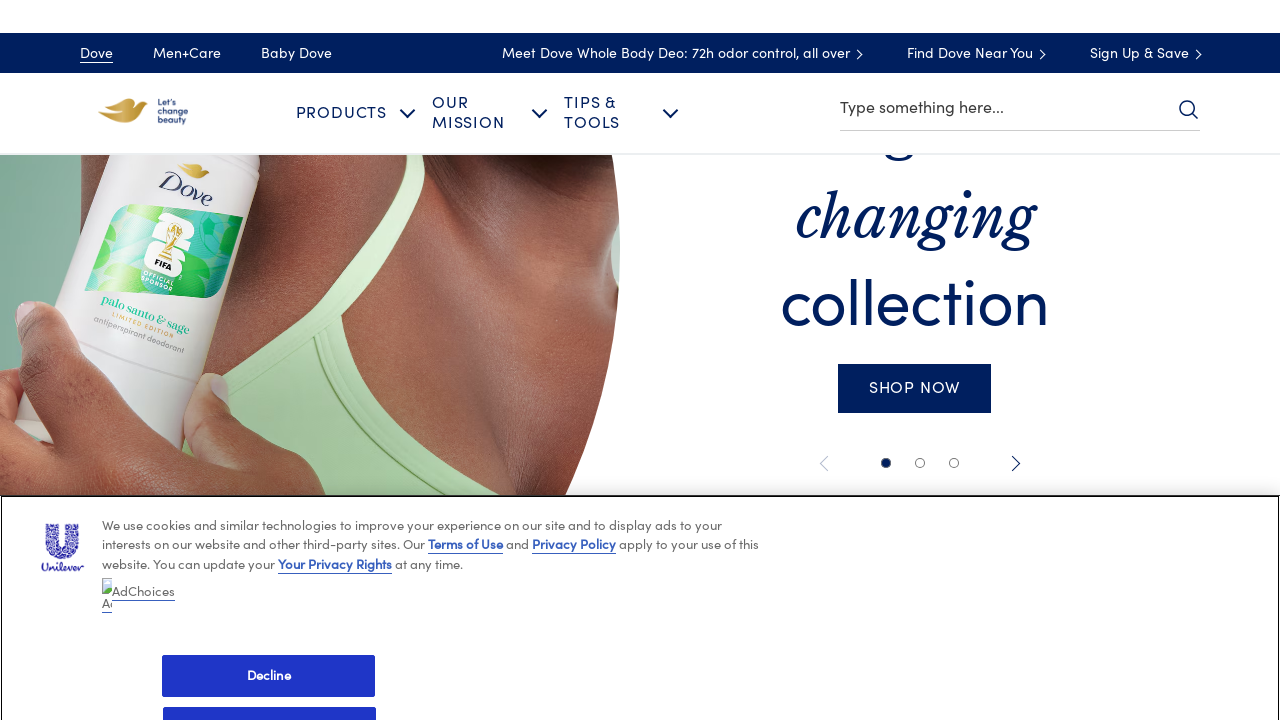

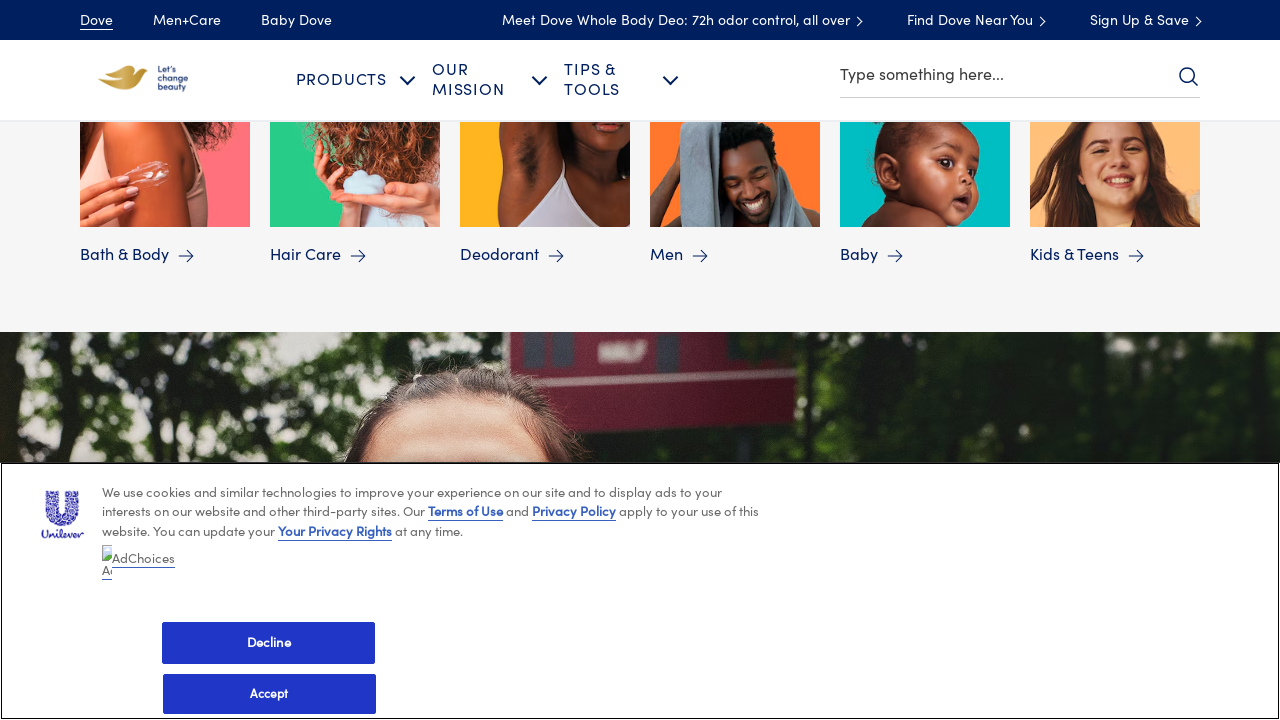